Tests clearing the complete state of all items by checking and unchecking the toggle-all checkbox

Starting URL: https://demo.playwright.dev/todomvc

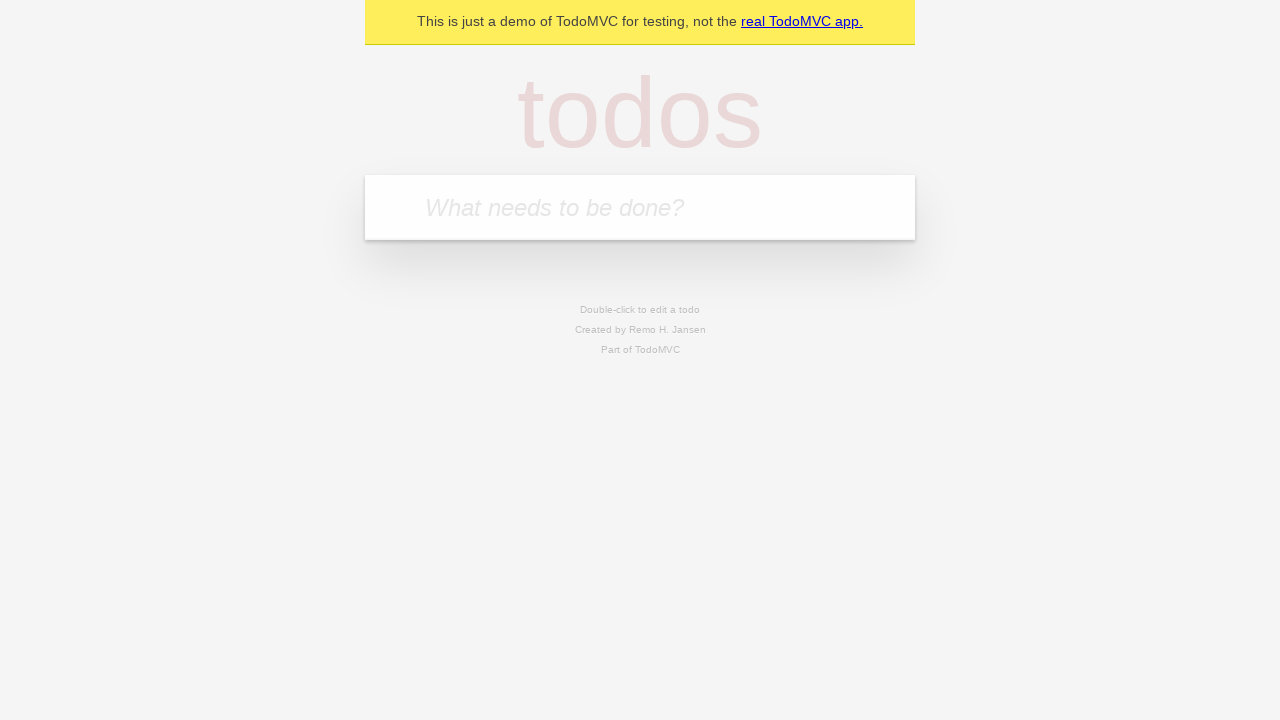

Filled new todo field with 'buy some cheese' on internal:attr=[placeholder="What needs to be done?"i]
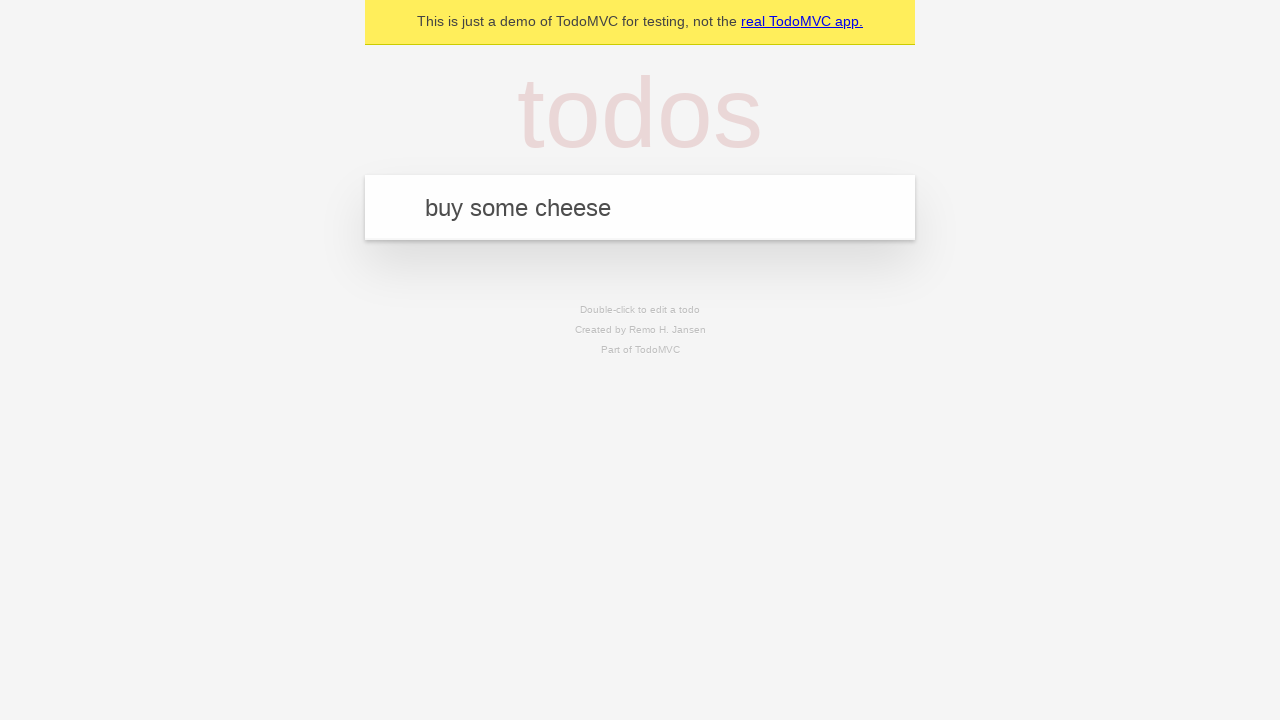

Pressed Enter to create todo 'buy some cheese' on internal:attr=[placeholder="What needs to be done?"i]
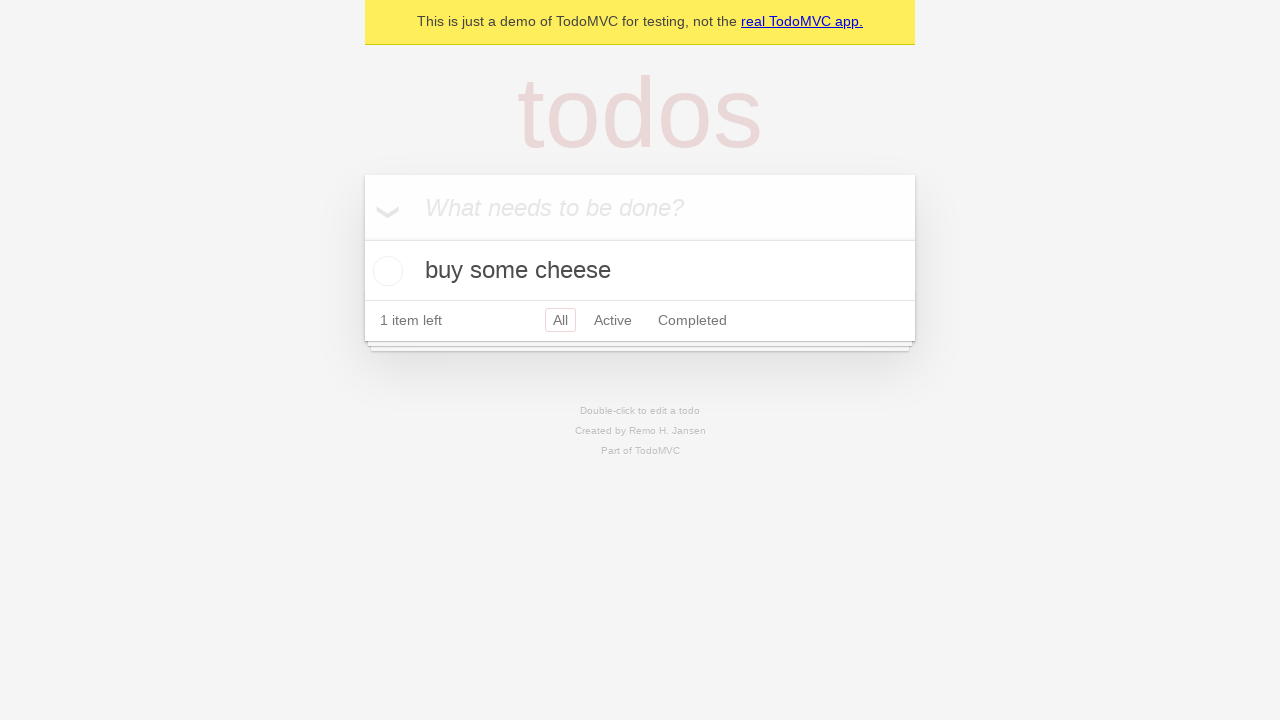

Filled new todo field with 'feed the cat' on internal:attr=[placeholder="What needs to be done?"i]
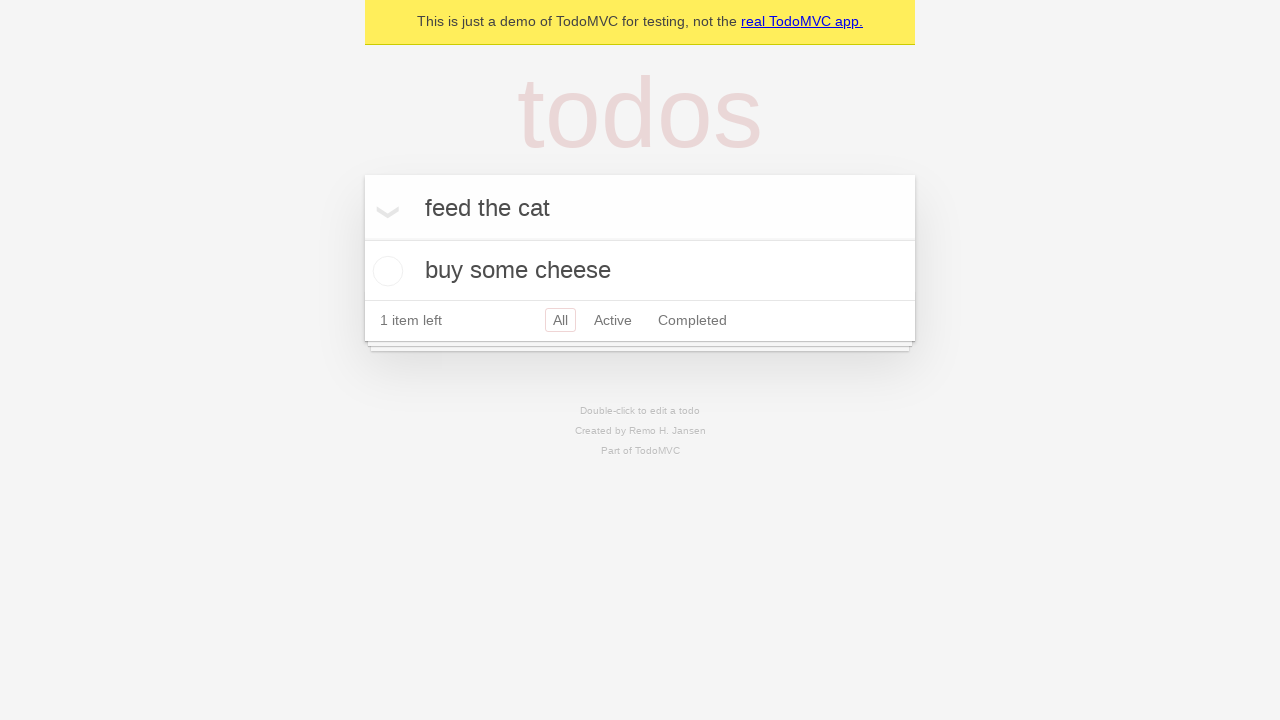

Pressed Enter to create todo 'feed the cat' on internal:attr=[placeholder="What needs to be done?"i]
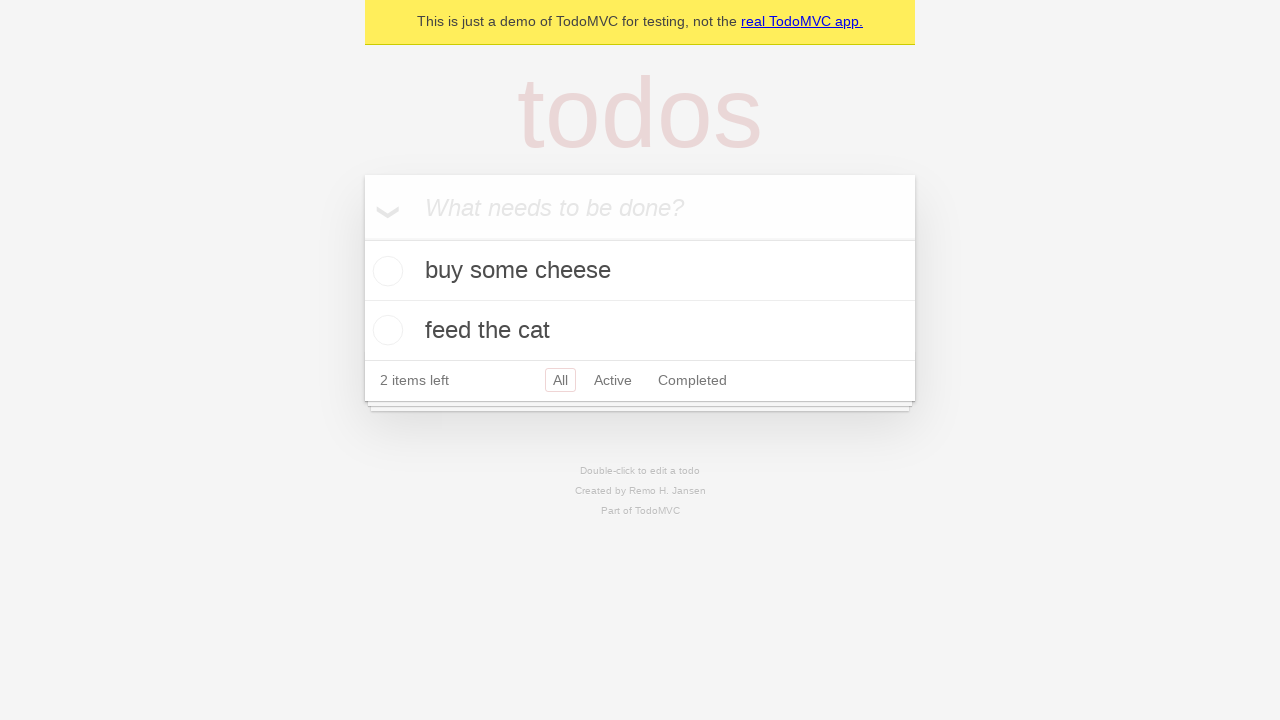

Filled new todo field with 'book a doctors appointment' on internal:attr=[placeholder="What needs to be done?"i]
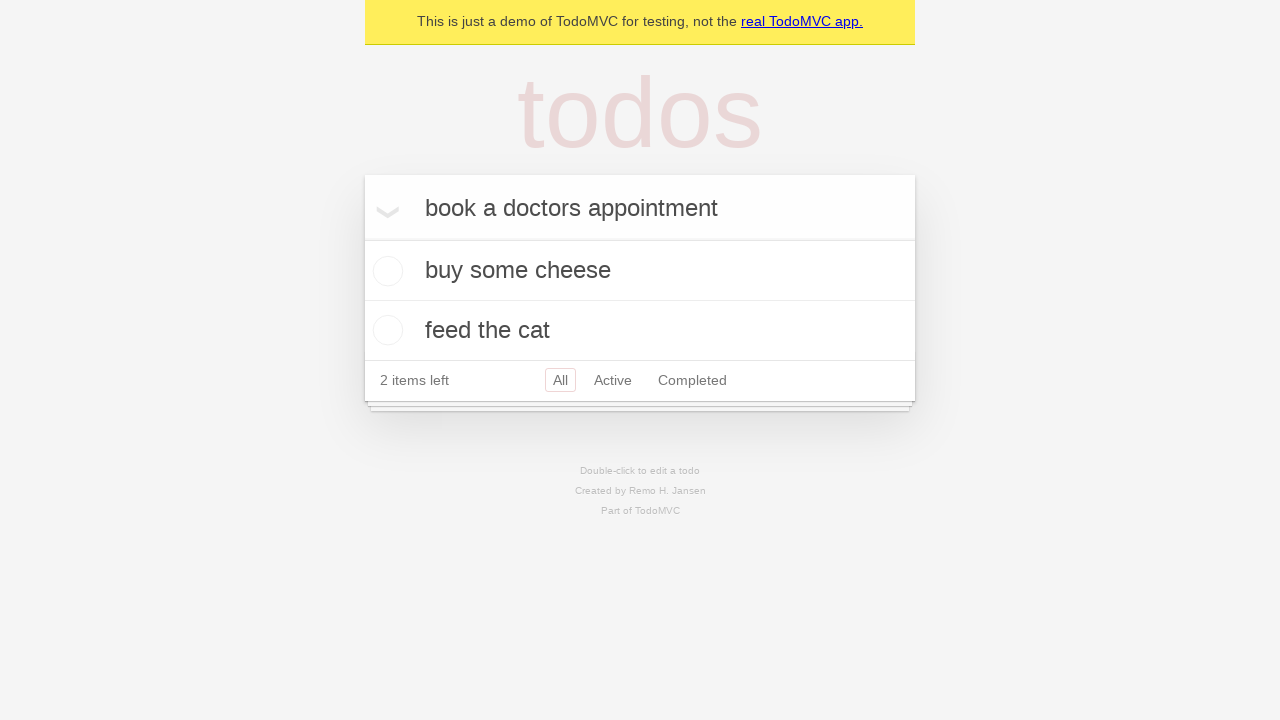

Pressed Enter to create todo 'book a doctors appointment' on internal:attr=[placeholder="What needs to be done?"i]
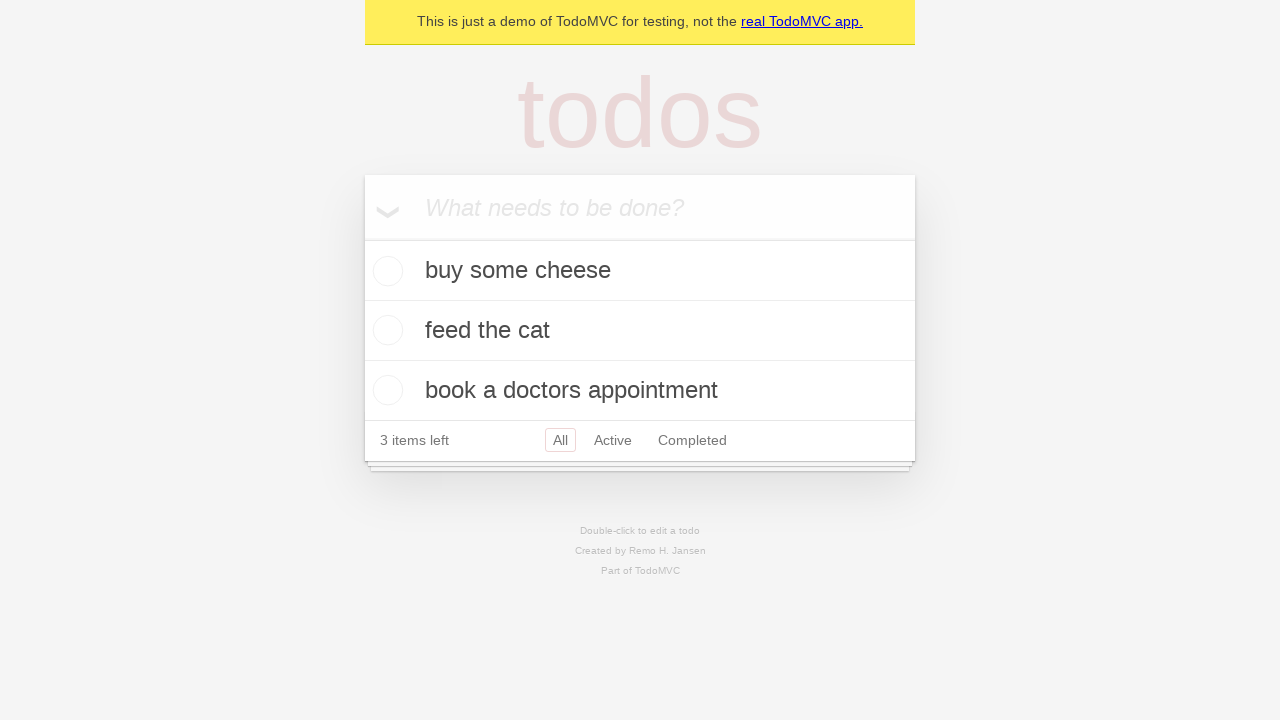

Checked toggle-all checkbox to mark all items as complete at (362, 238) on internal:label="Mark all as complete"i
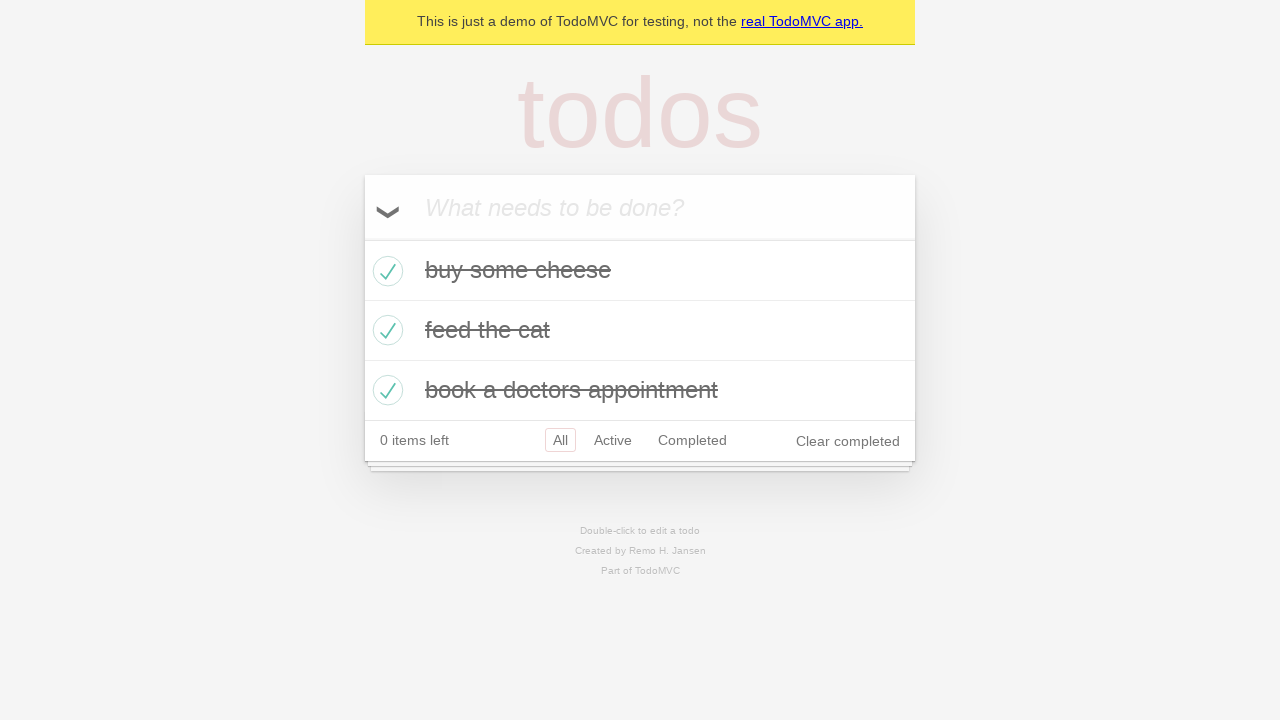

Unchecked toggle-all checkbox to clear complete state of all items at (362, 238) on internal:label="Mark all as complete"i
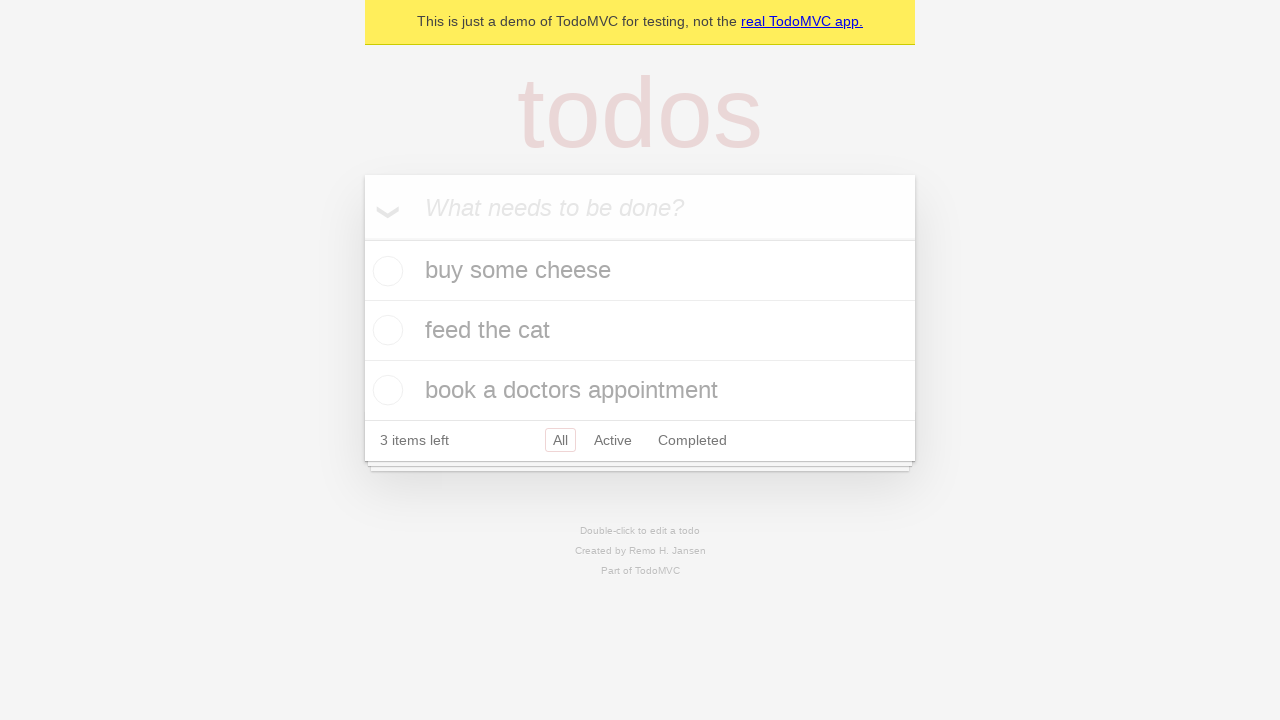

Verified all todo items are displayed and uncompleted
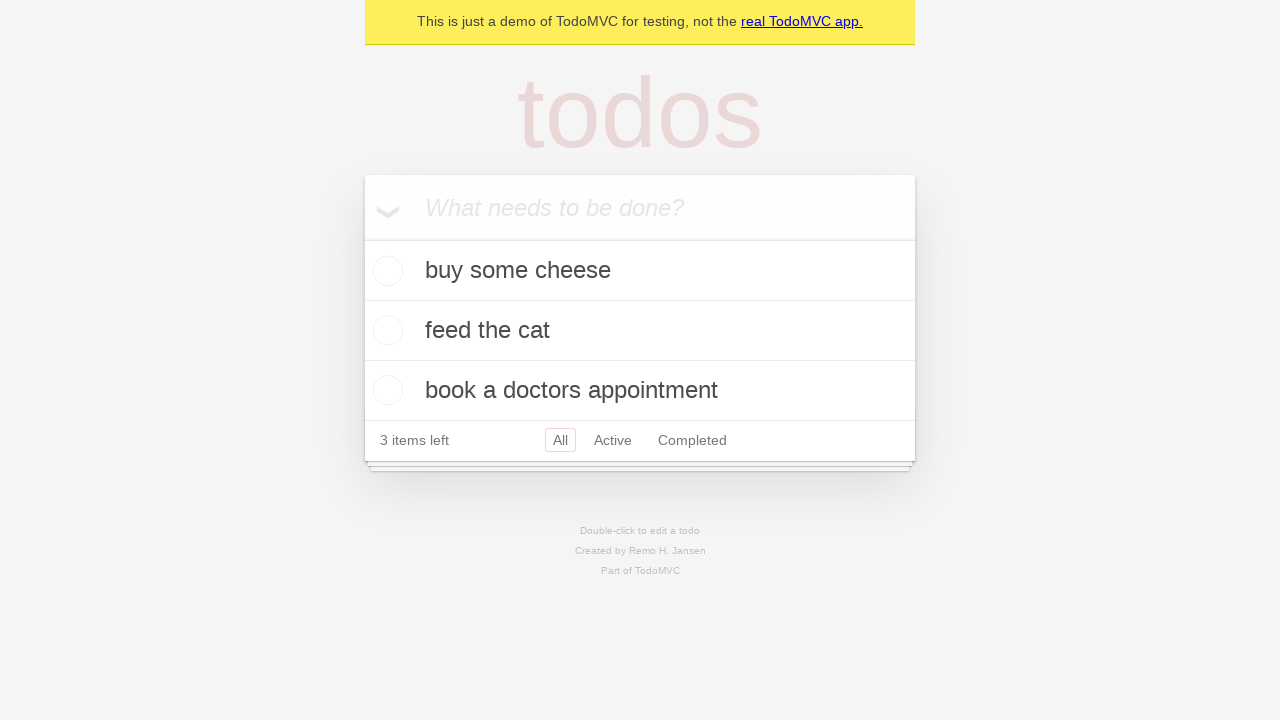

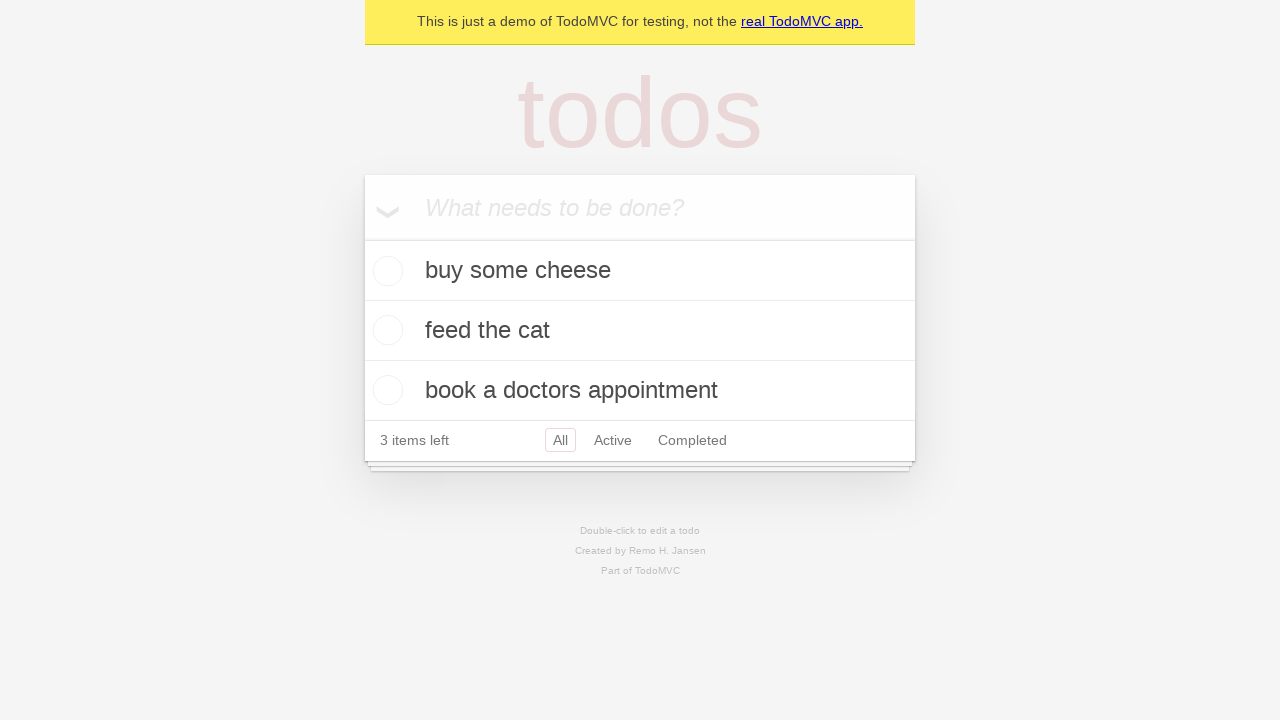